Tests dropdown selection functionality by selecting an option with value "1" and verifying that "Option 1" becomes selected.

Starting URL: https://the-internet.herokuapp.com/dropdown

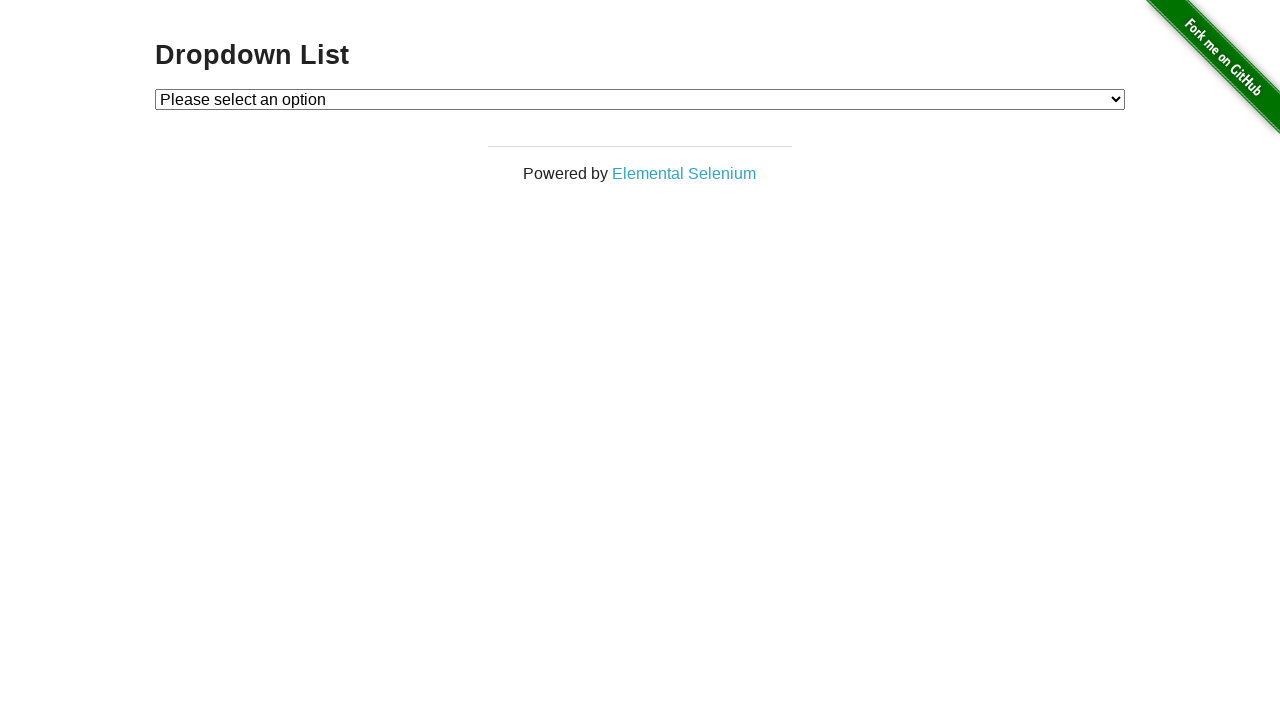

Selected option with value '1' from dropdown on #dropdown
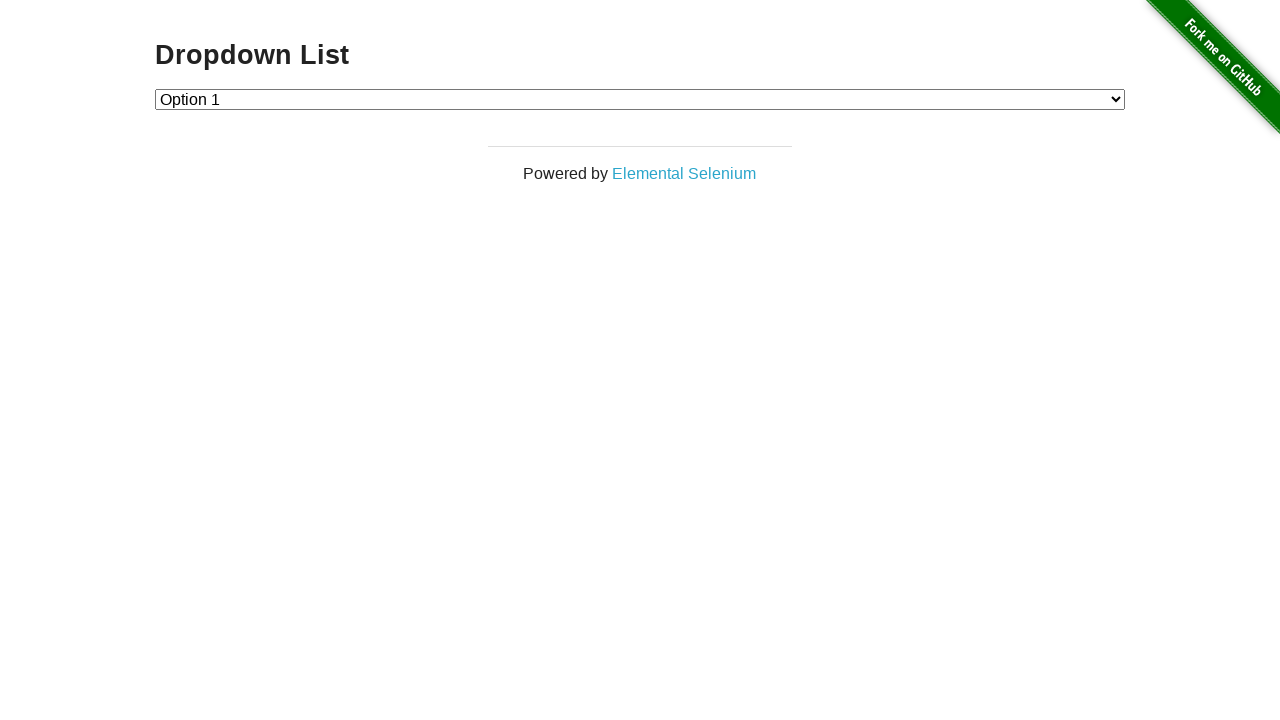

Retrieved text of selected option
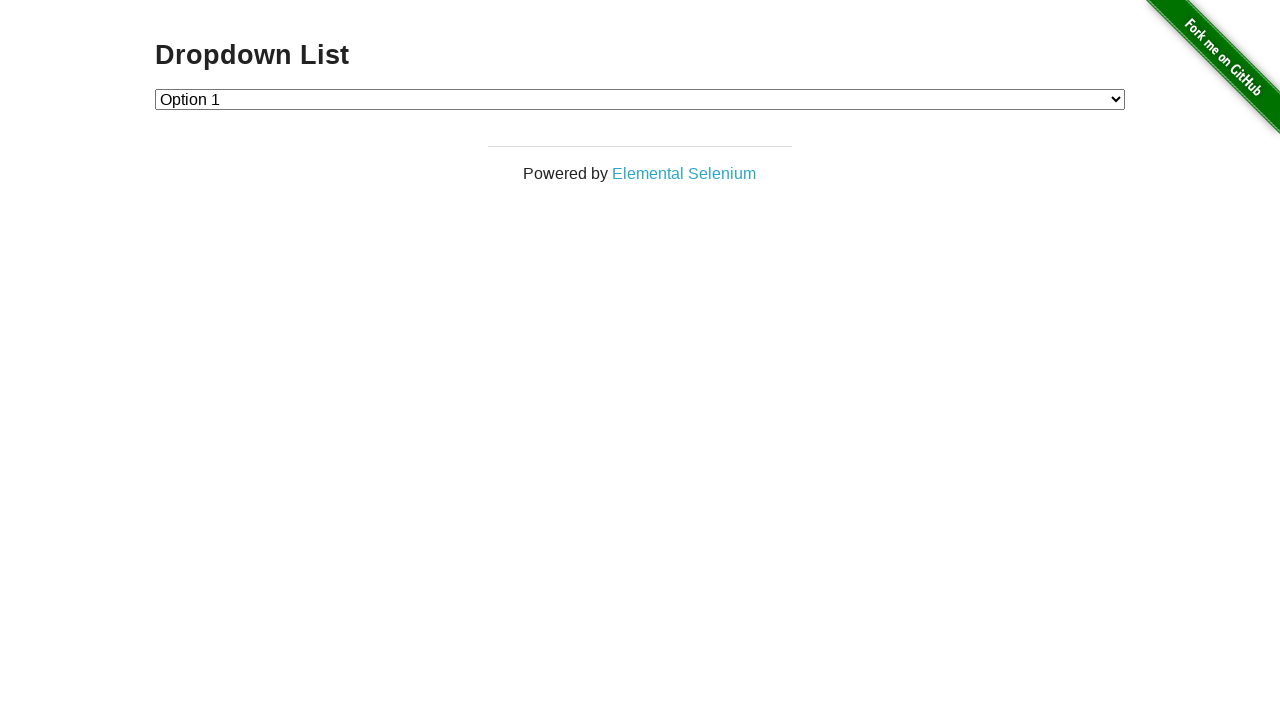

Verified that selected option text is 'Option 1'
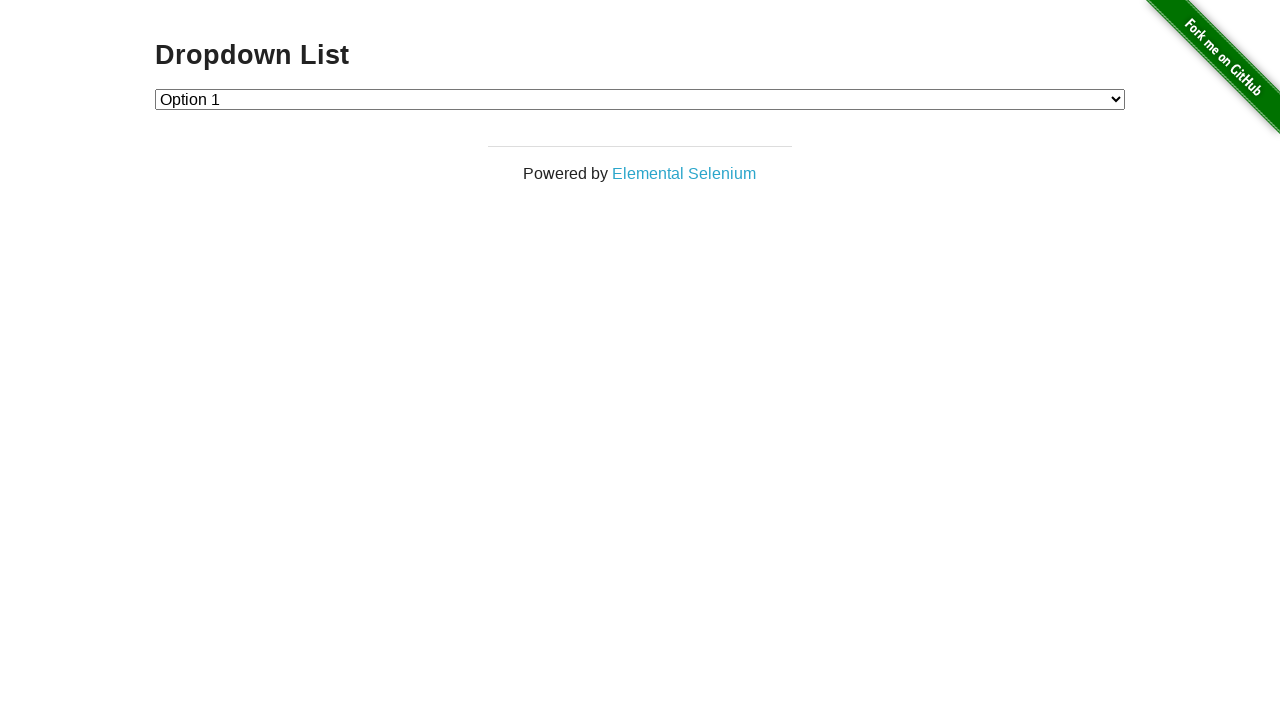

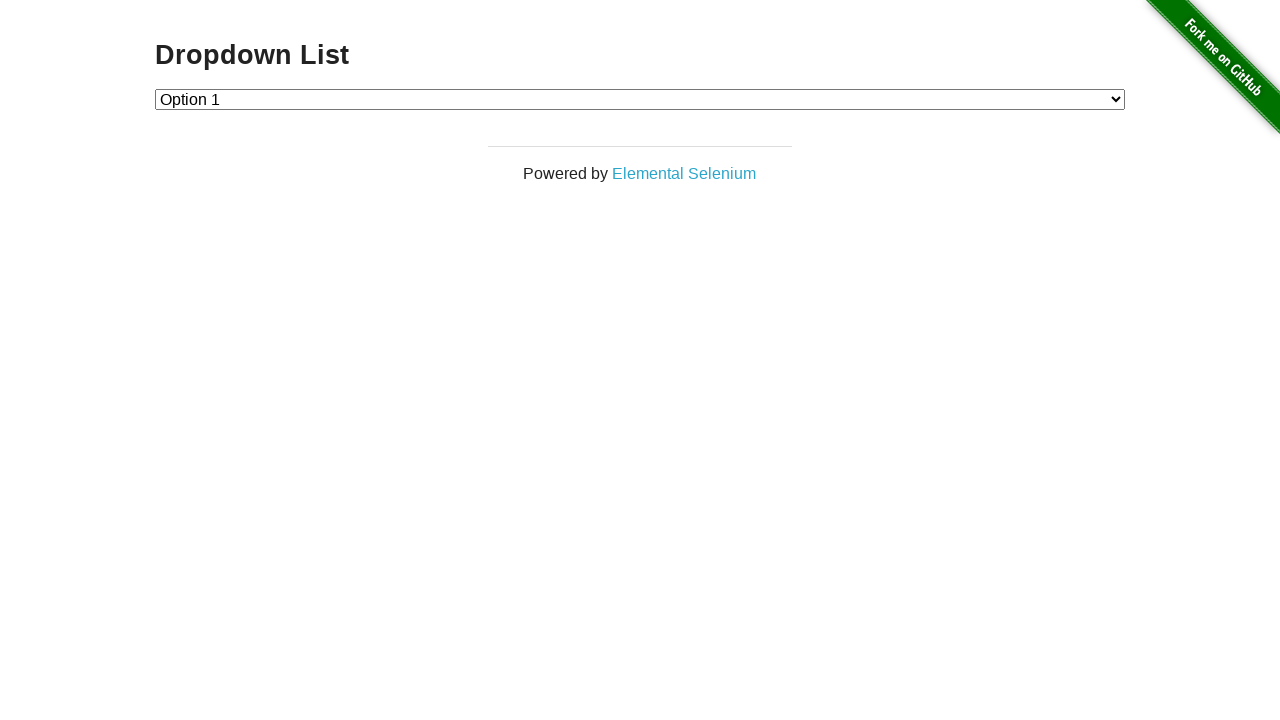